Tests Python.org search functionality by entering "pycon" in the search box and verifying results are returned

Starting URL: https://www.python.org/

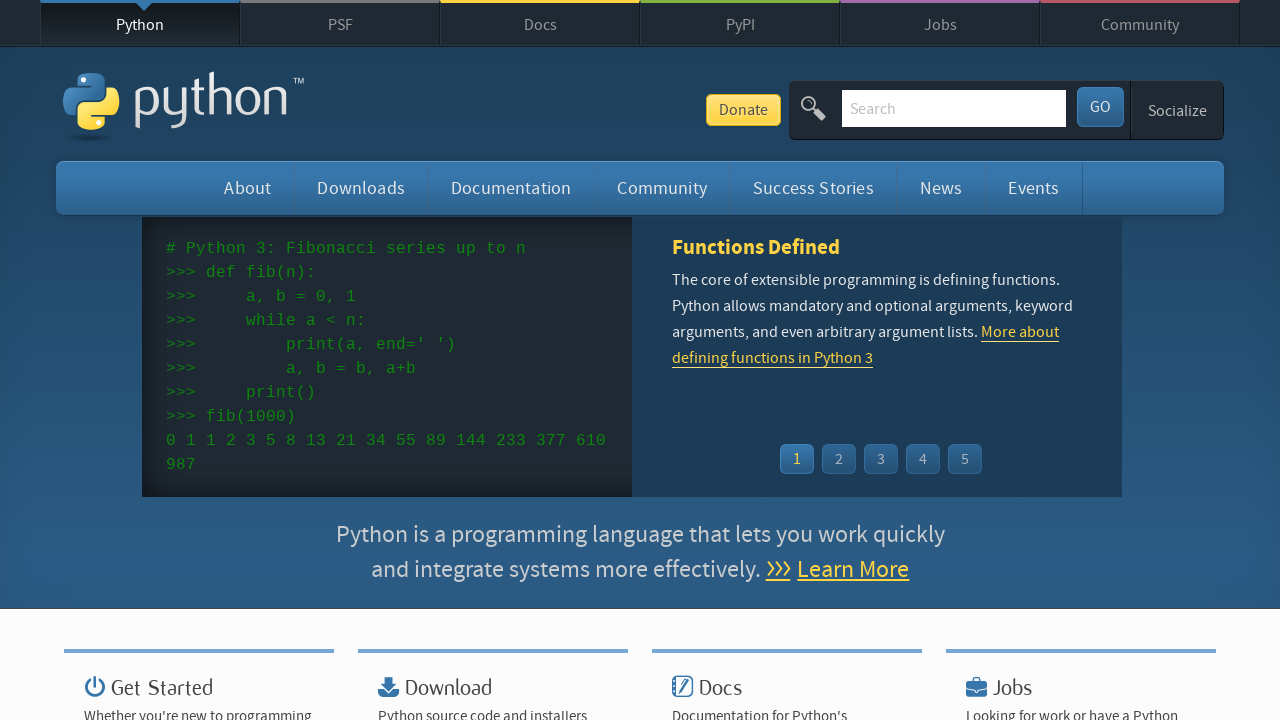

Verified page title contains 'Python'
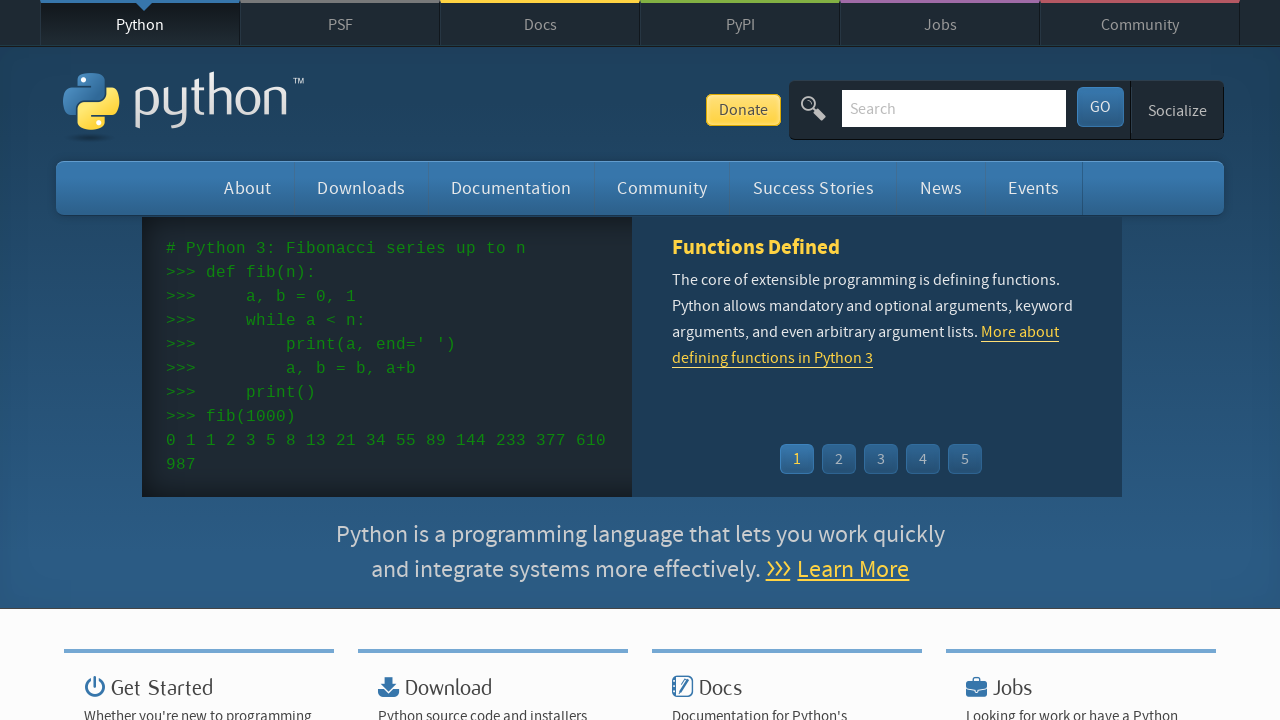

Located search input field
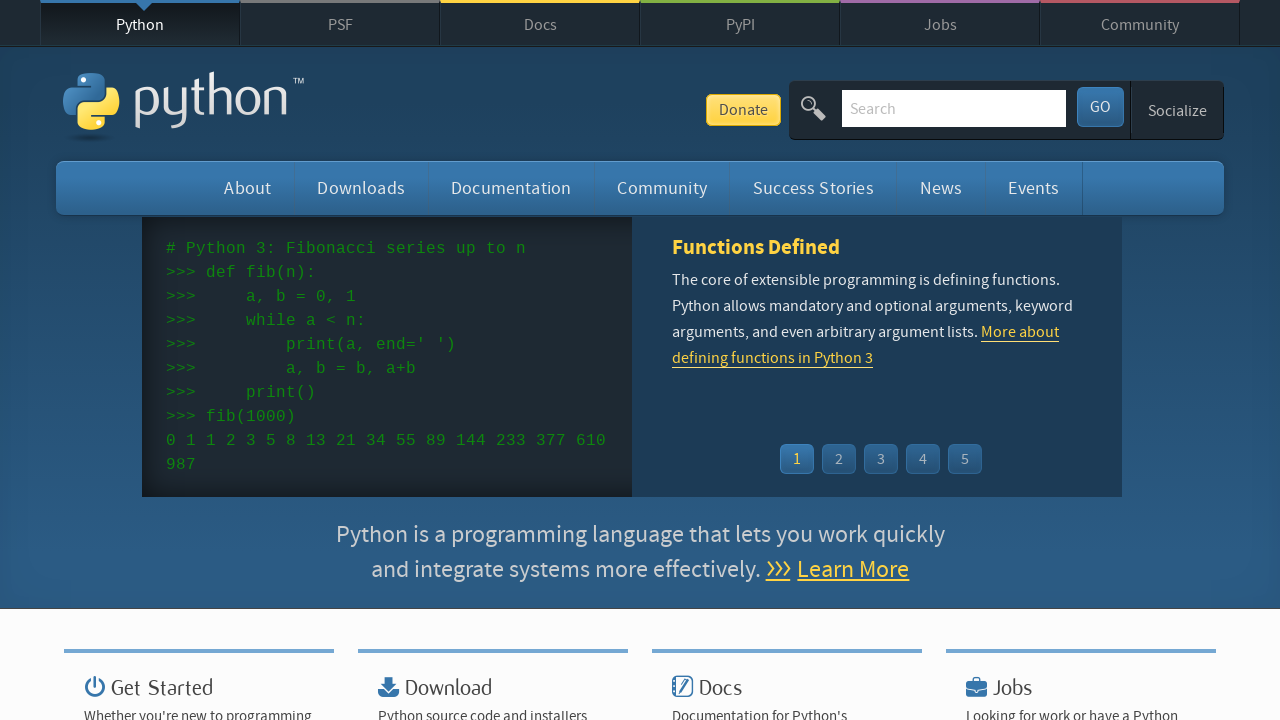

Cleared search input field on input[name='q']
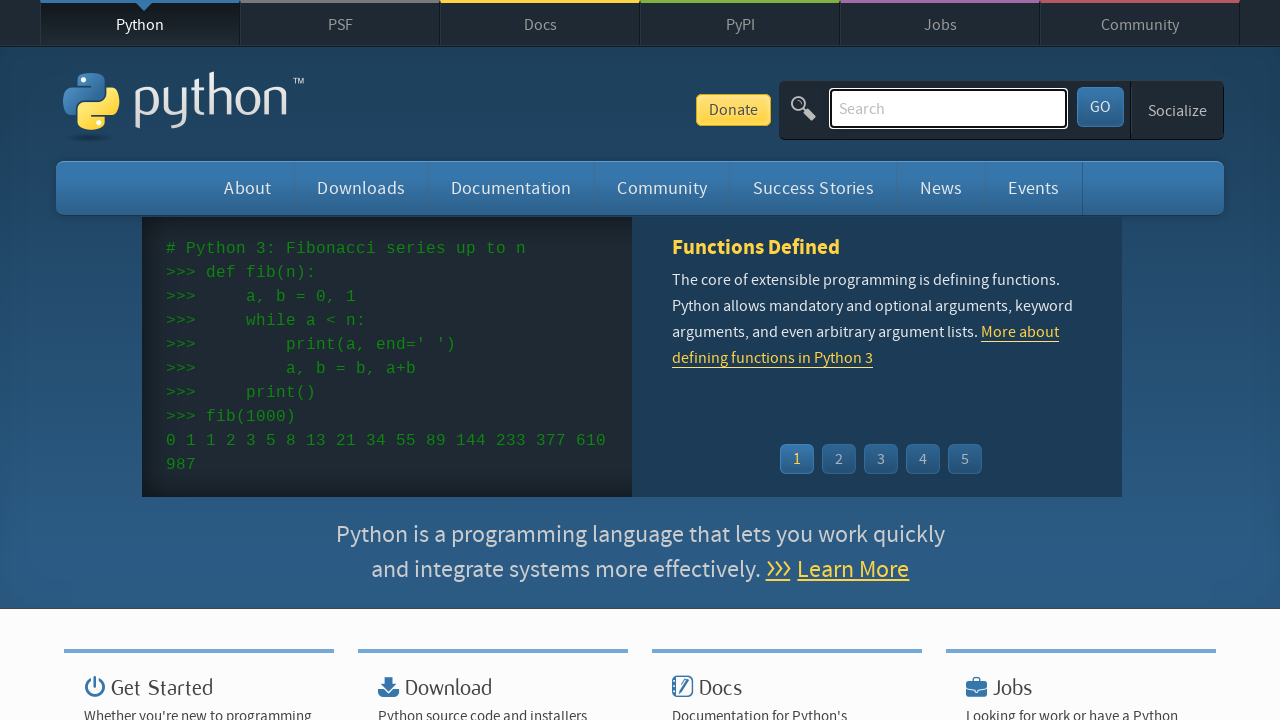

Filled search field with 'pycon' on input[name='q']
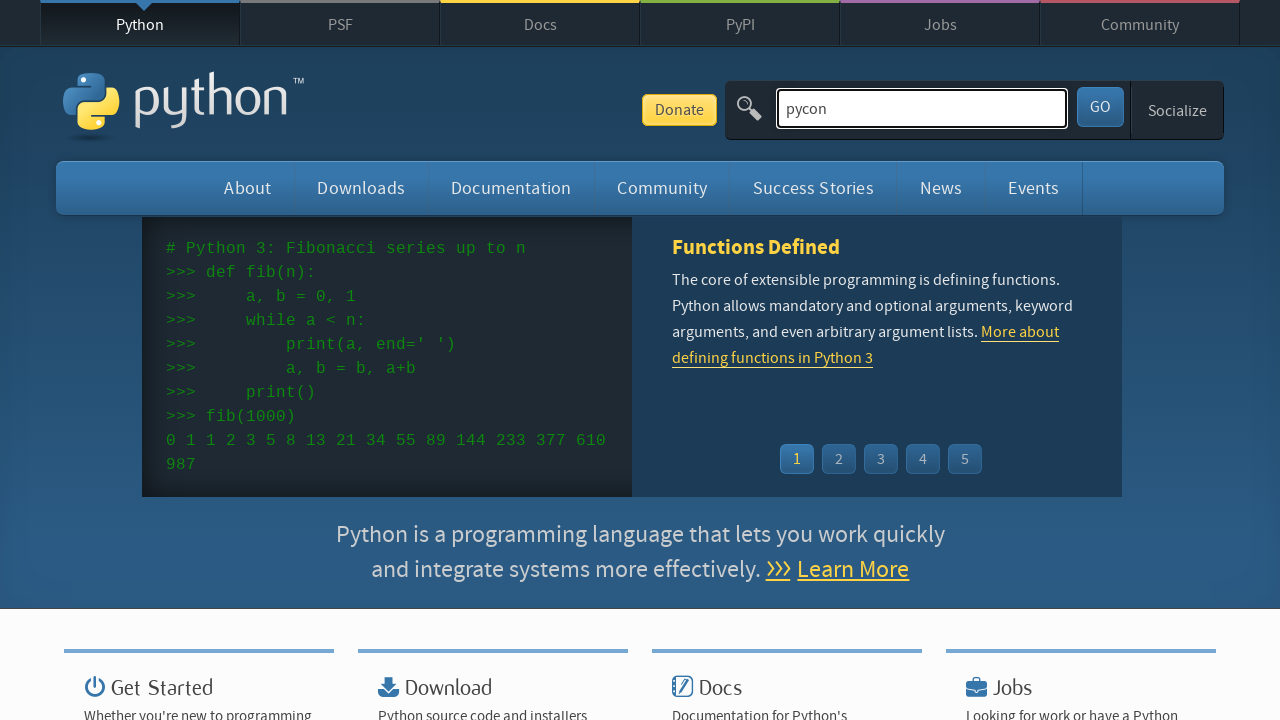

Pressed Enter to submit search query on input[name='q']
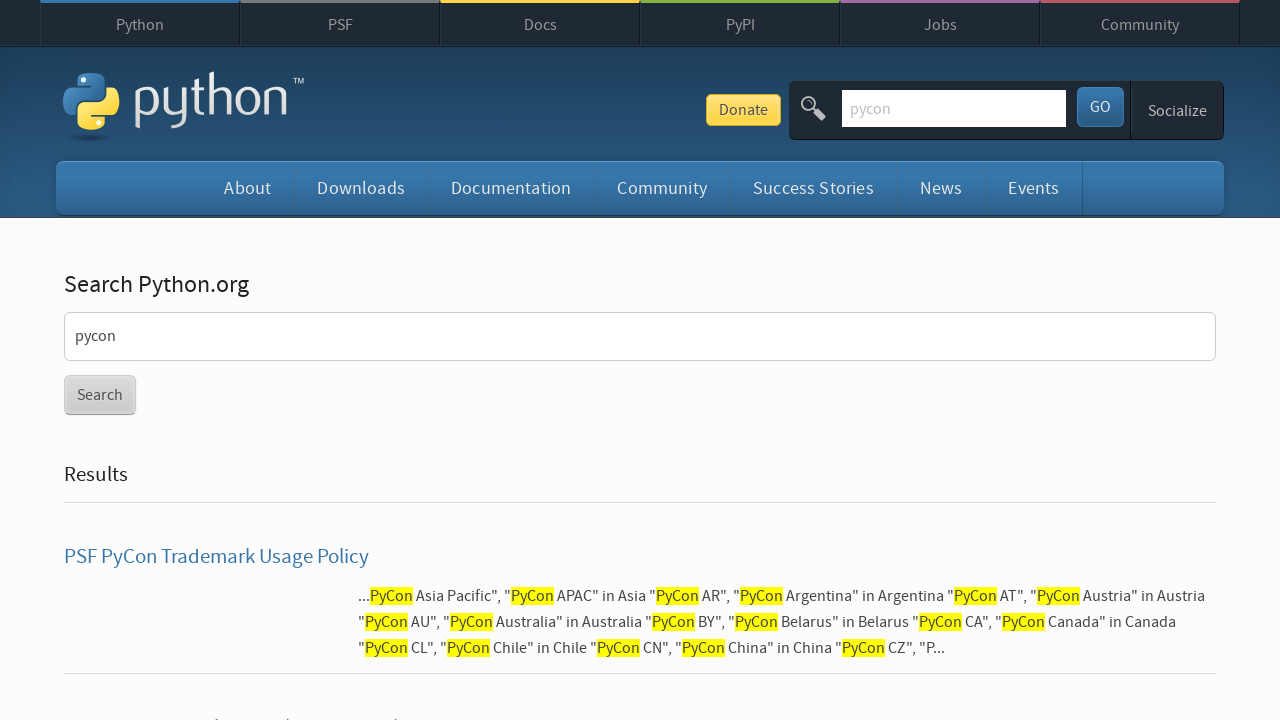

Waited for page to reach networkidle state
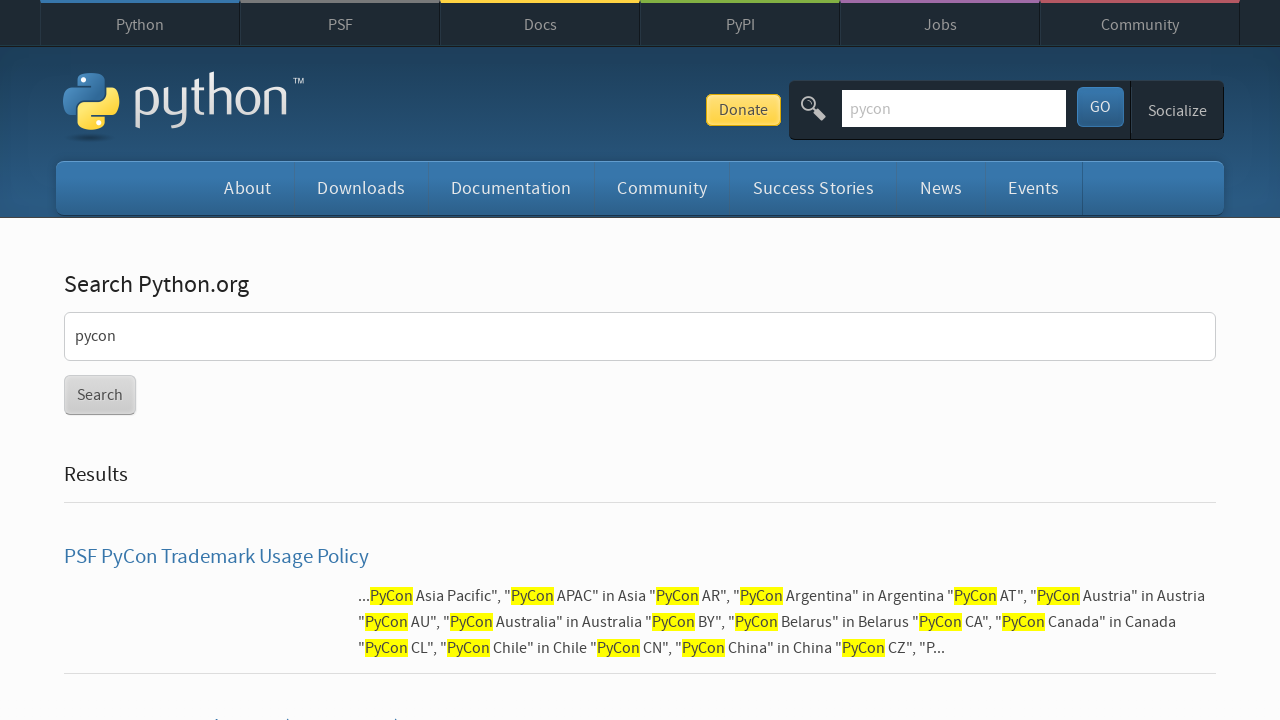

Verified search results were returned (no 'No results found' message)
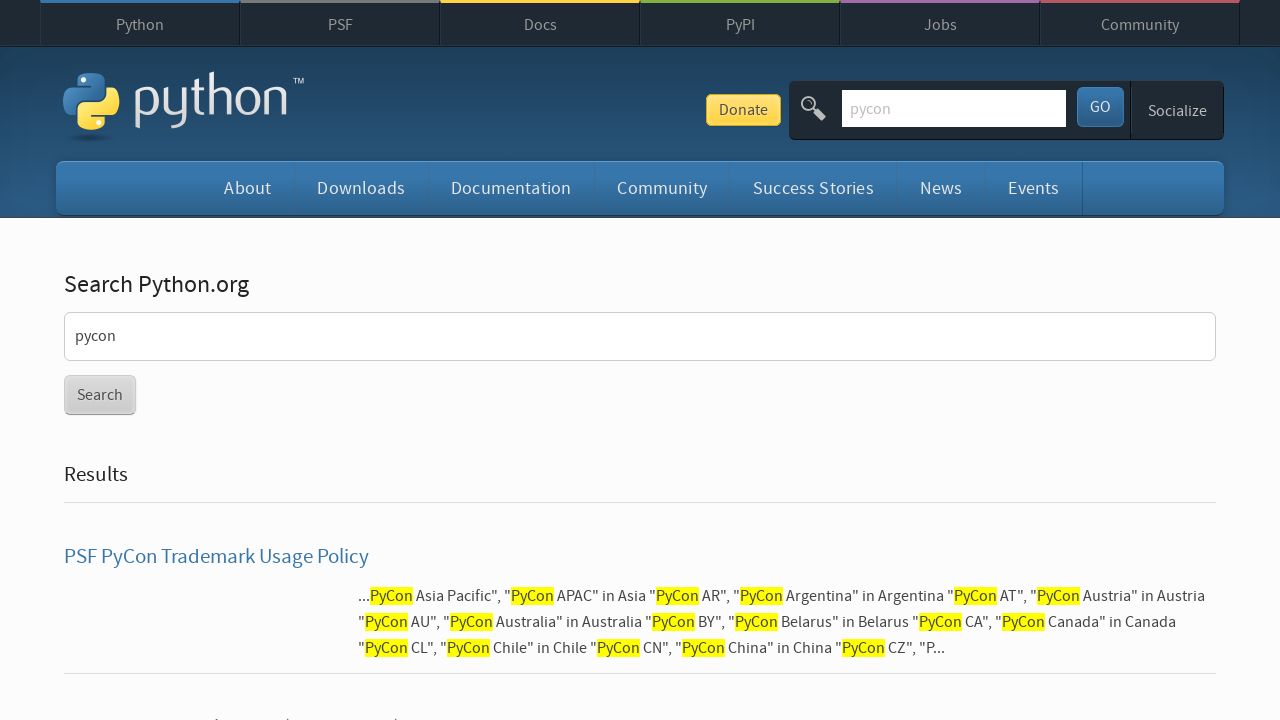

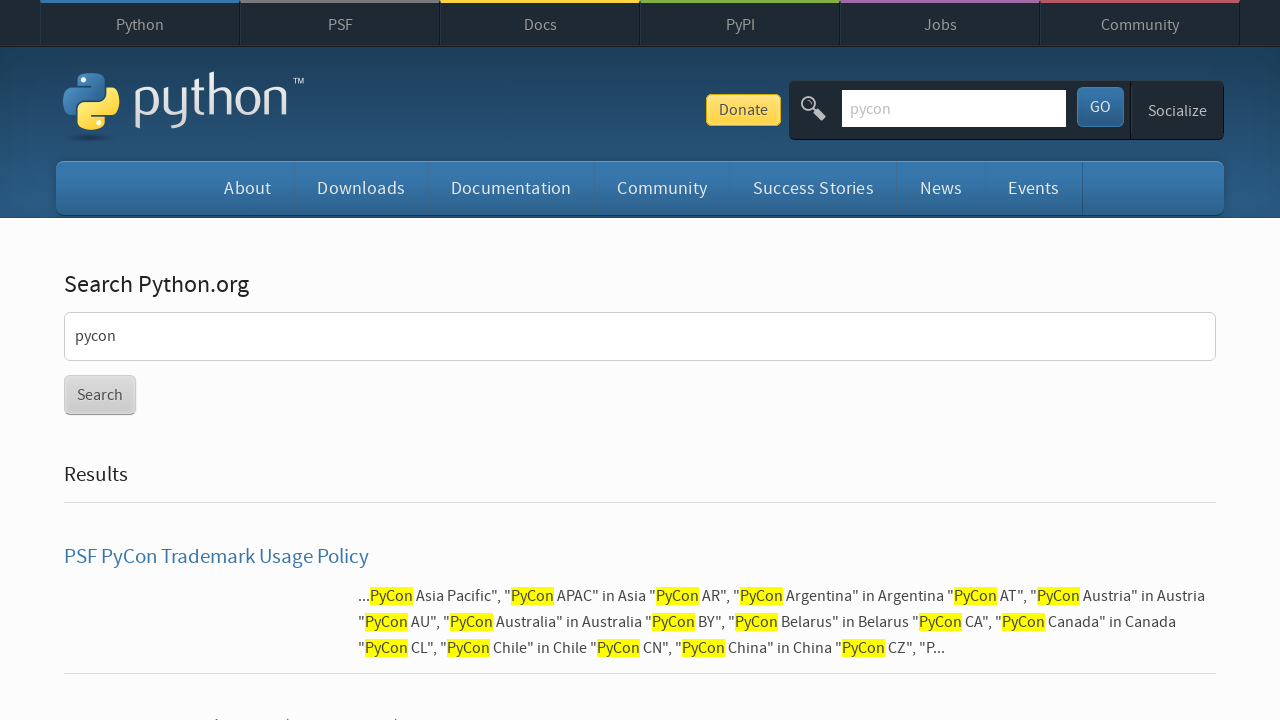